Tests a booking flow that waits for a price condition, clicks book button, solves a math problem, and submits the answer

Starting URL: http://suninjuly.github.io/explicit_wait2.html

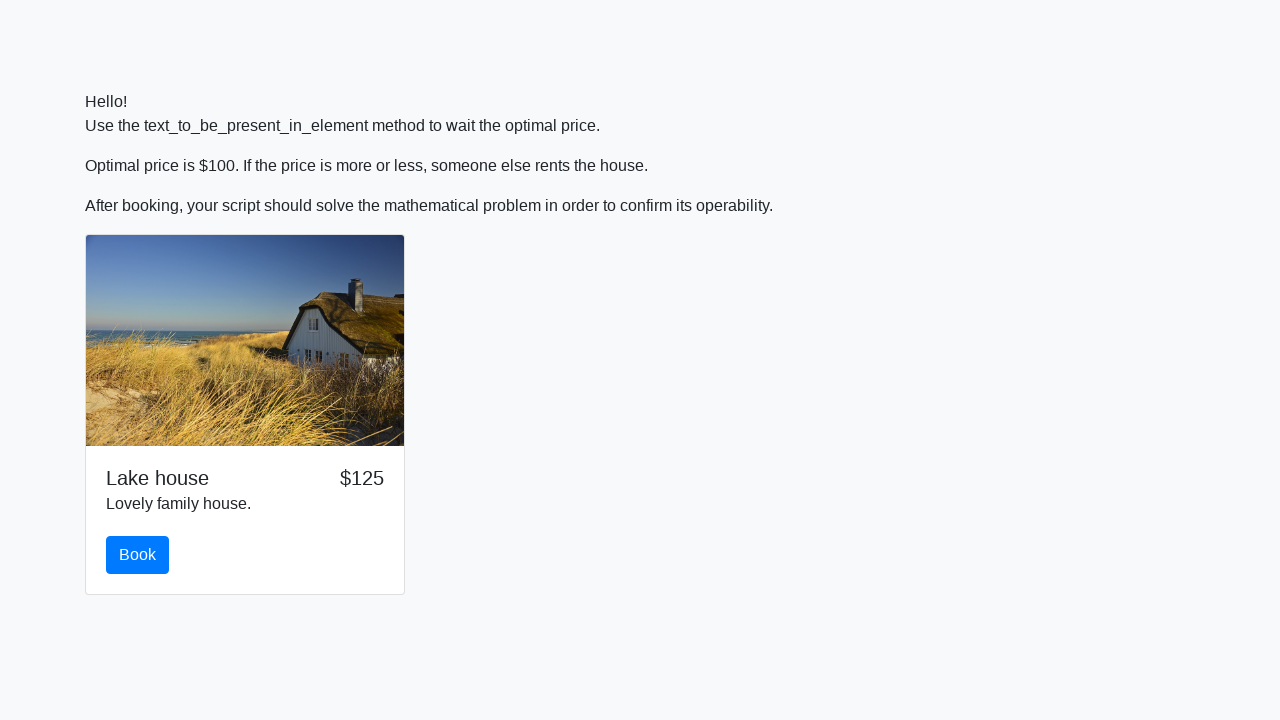

Waited for price to drop to $100
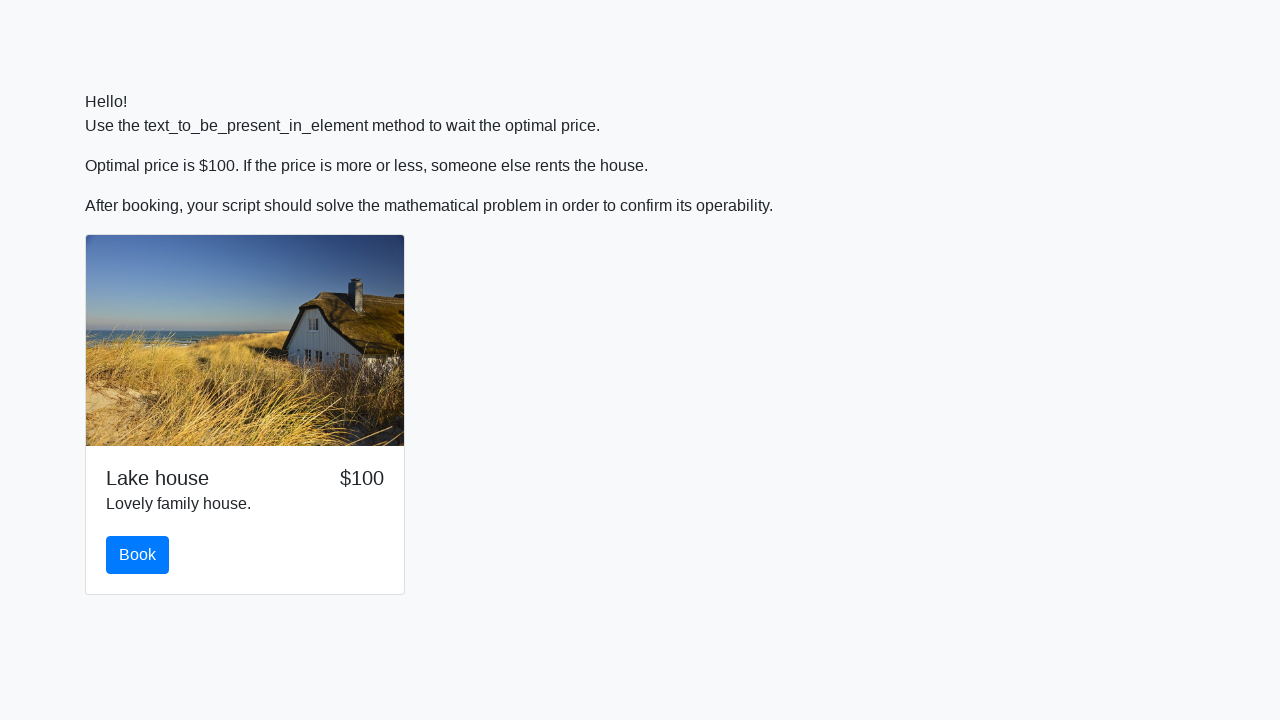

Clicked the book button at (138, 555) on #book
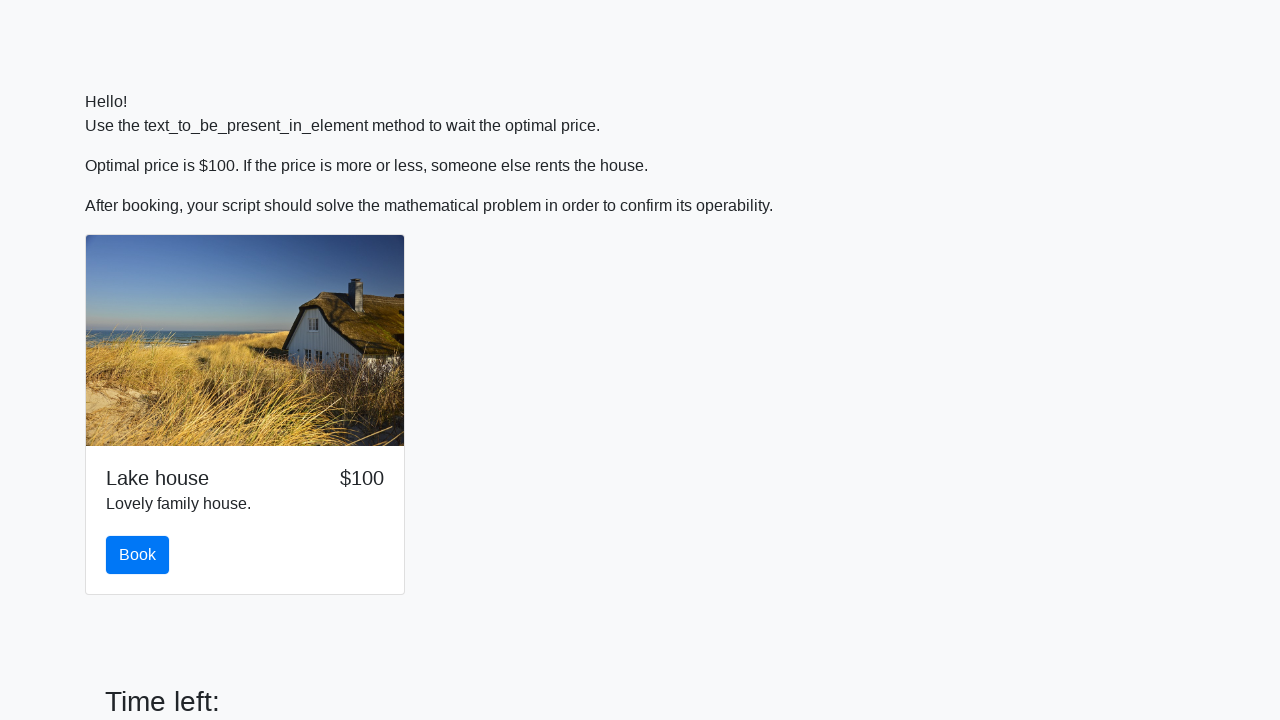

Retrieved input value from page
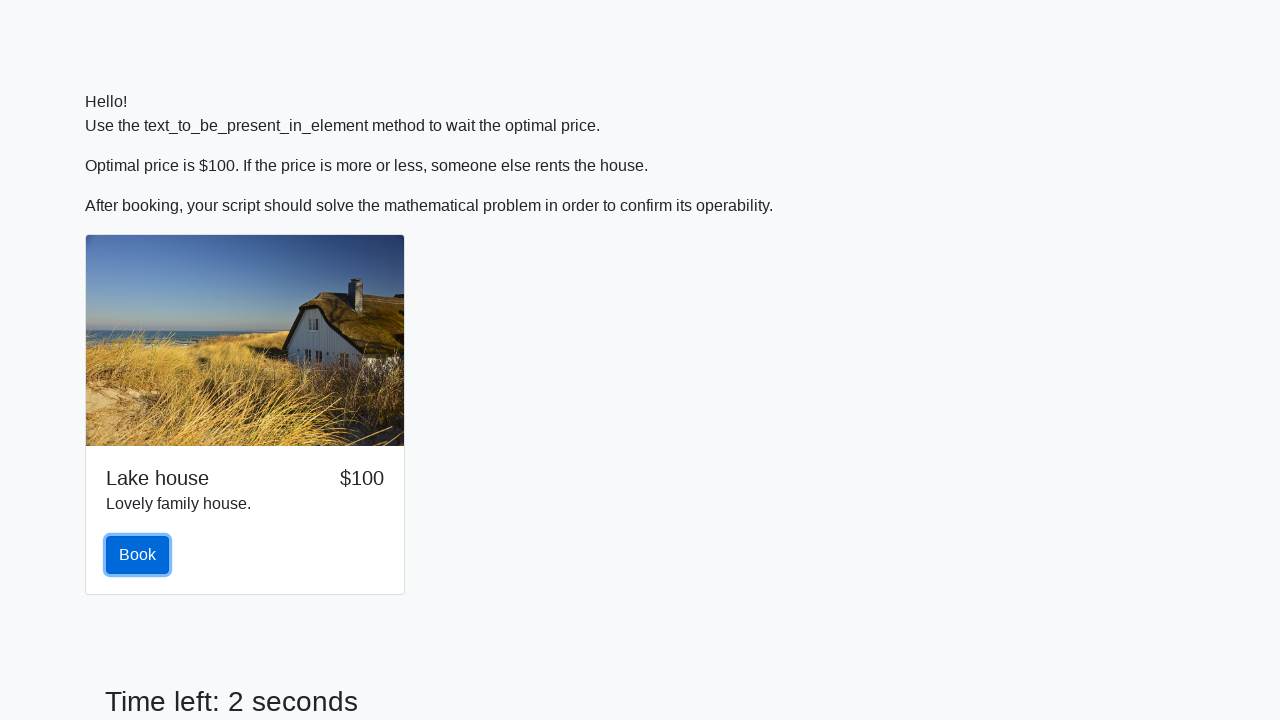

Calculated math problem result
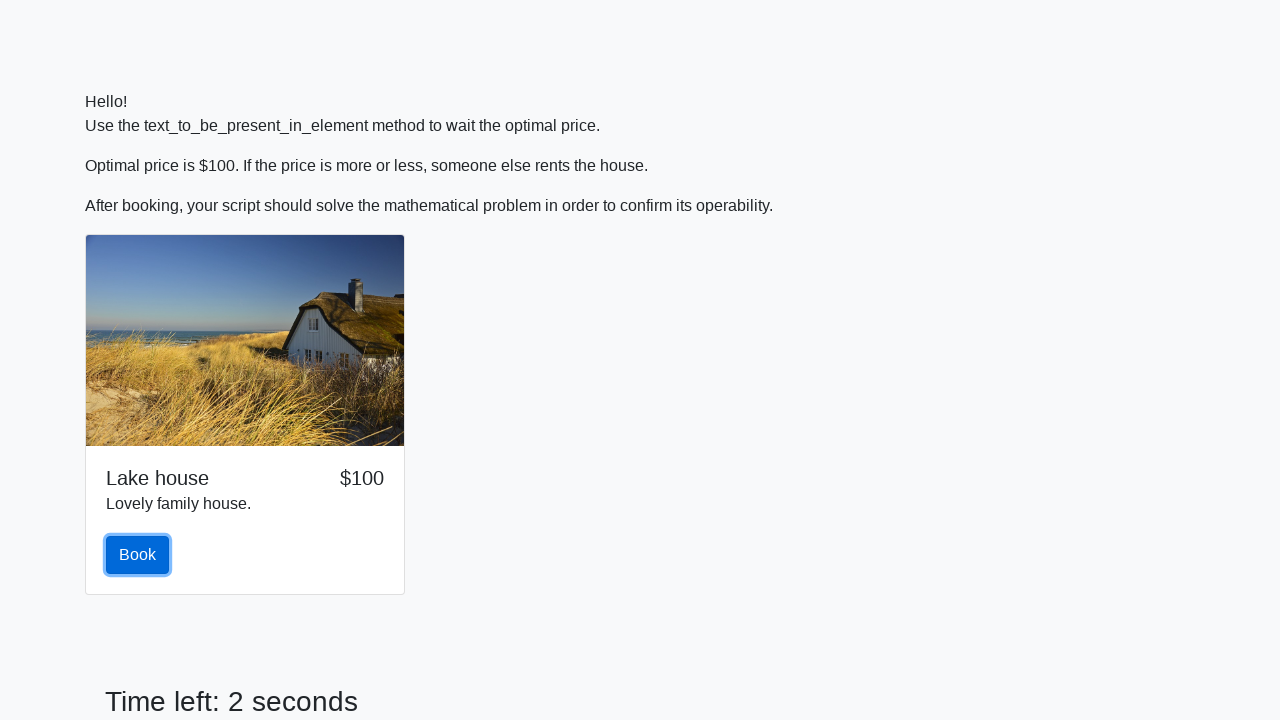

Filled answer field with calculated result on .form-control#answer
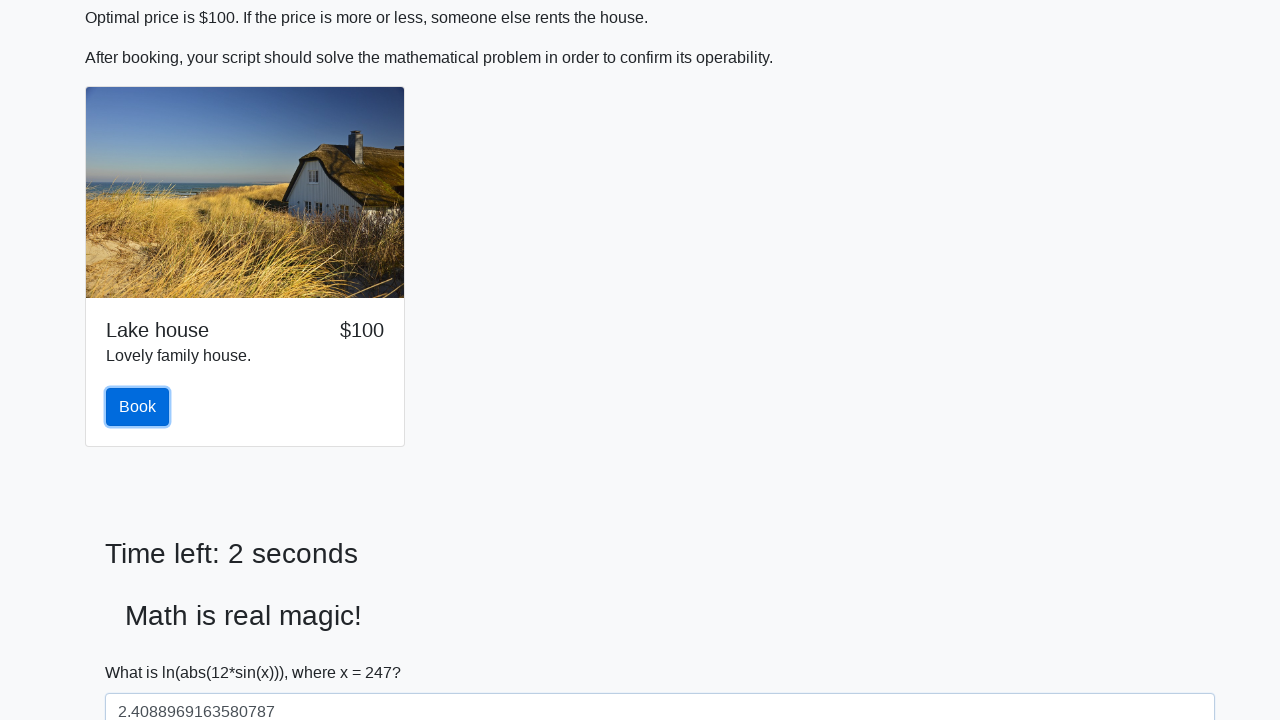

Clicked submit button to complete booking at (143, 651) on .btn[type="submit"]
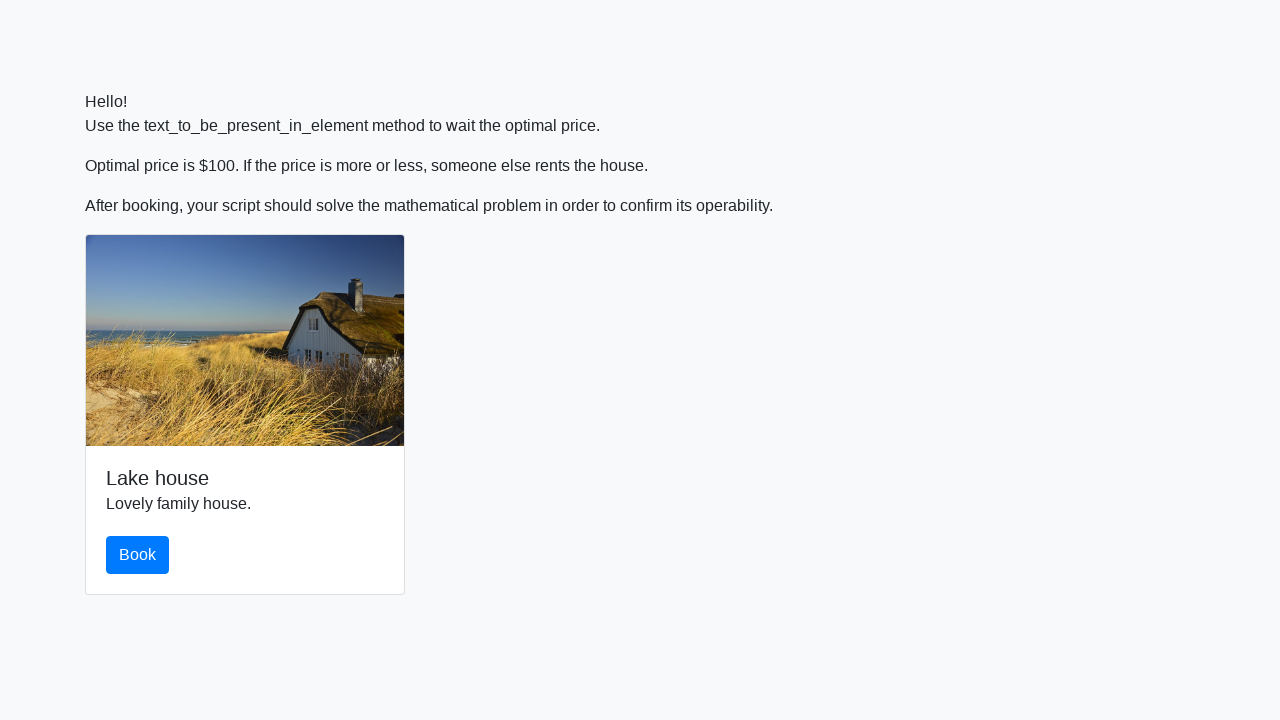

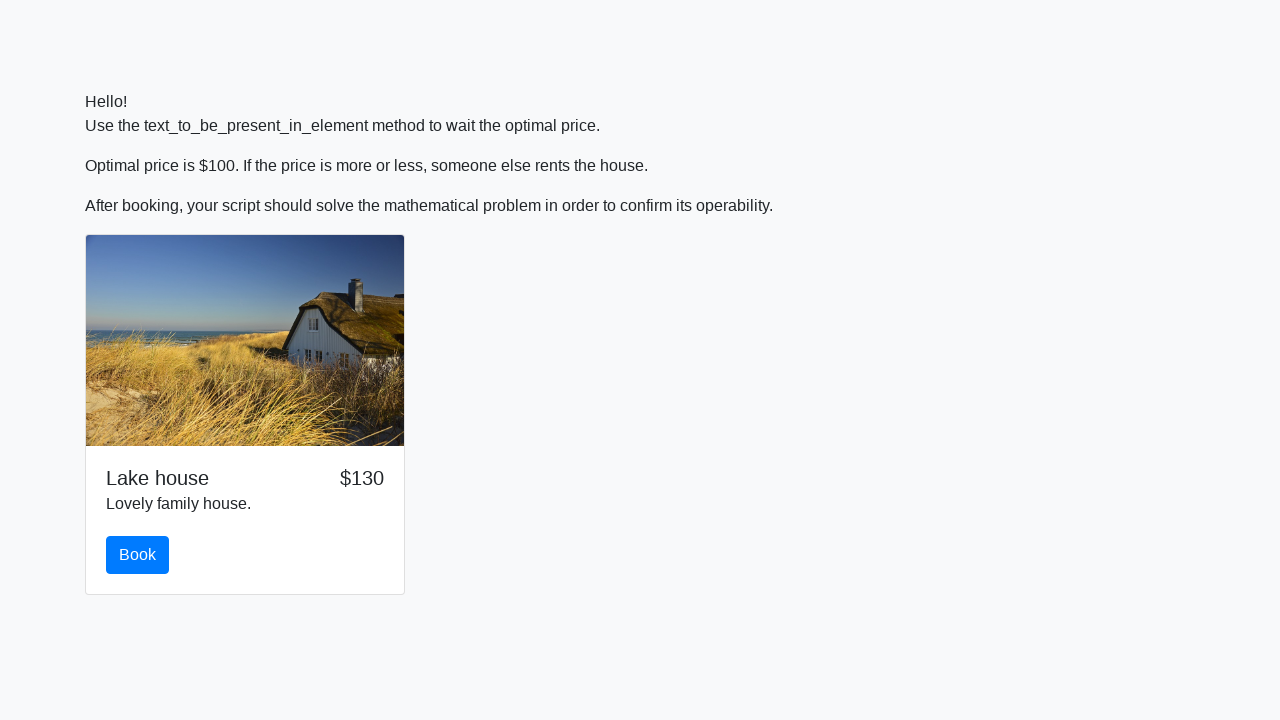